Tests checkbox functionality on a practice automation page by clicking the first checkbox option

Starting URL: https://rahulshettyacademy.com/AutomationPractice/

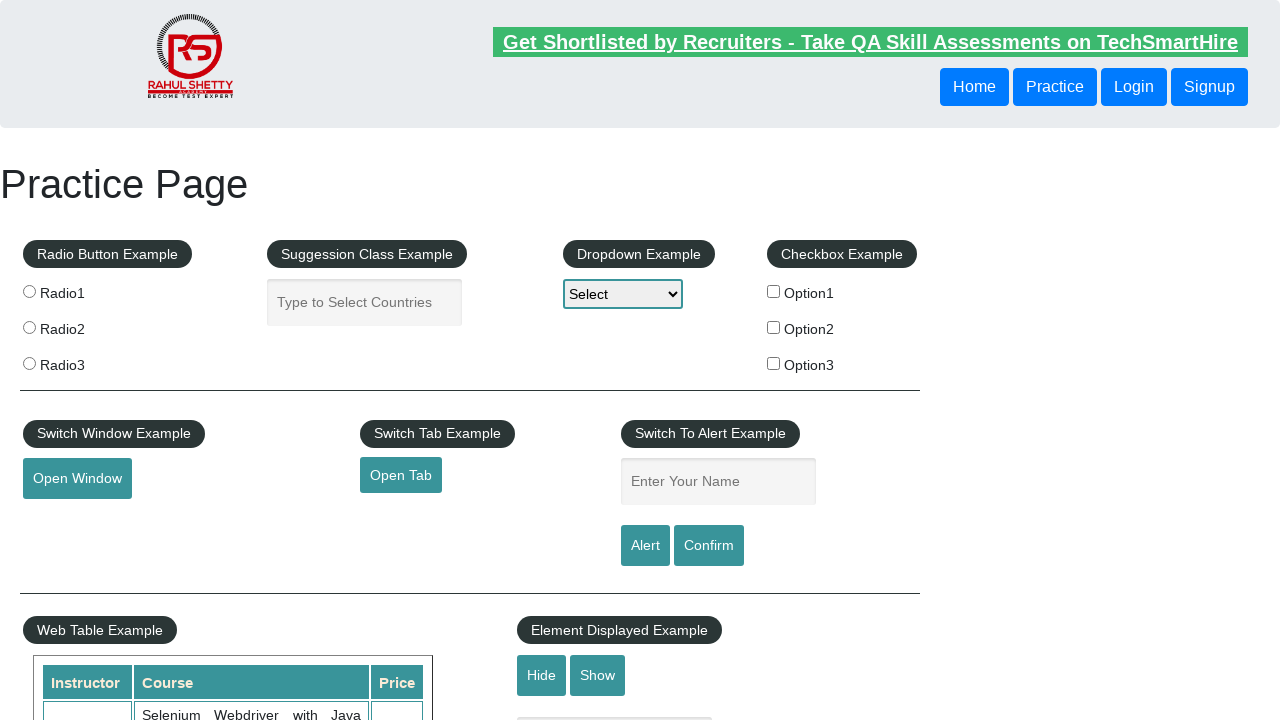

Waited for first checkbox option to be available
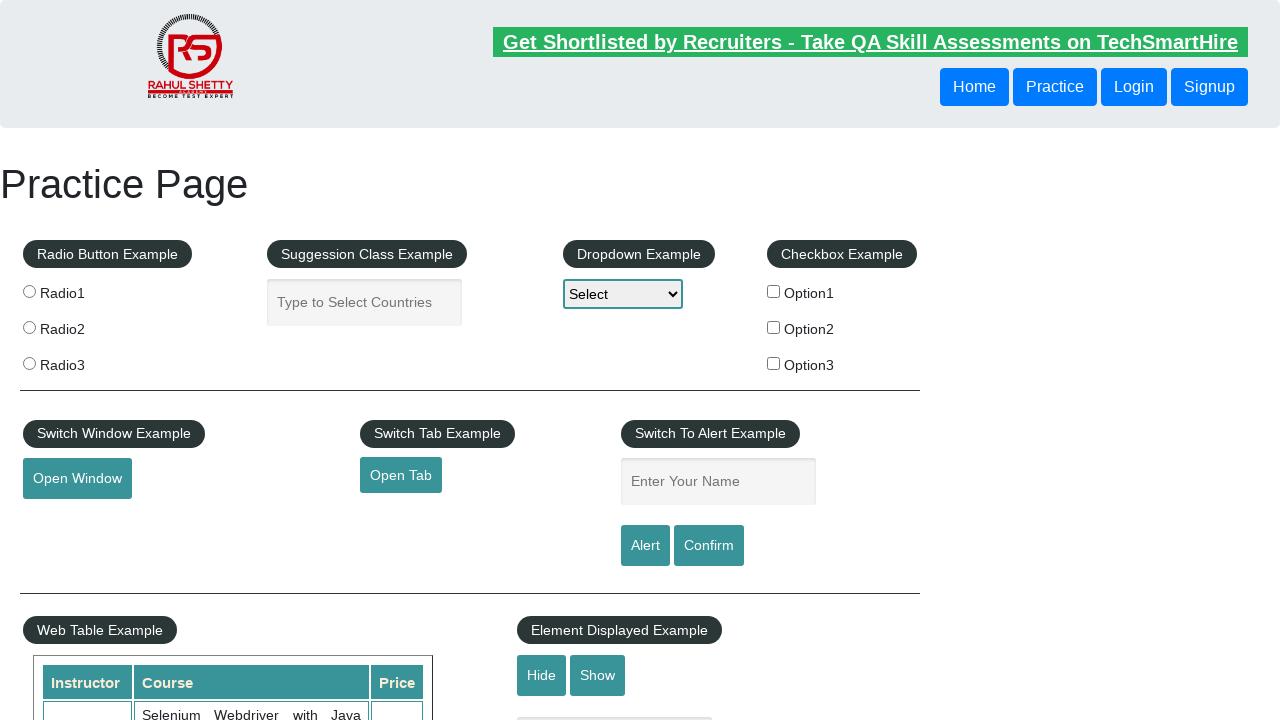

Clicked the first checkbox option at (774, 291) on #checkBoxOption1
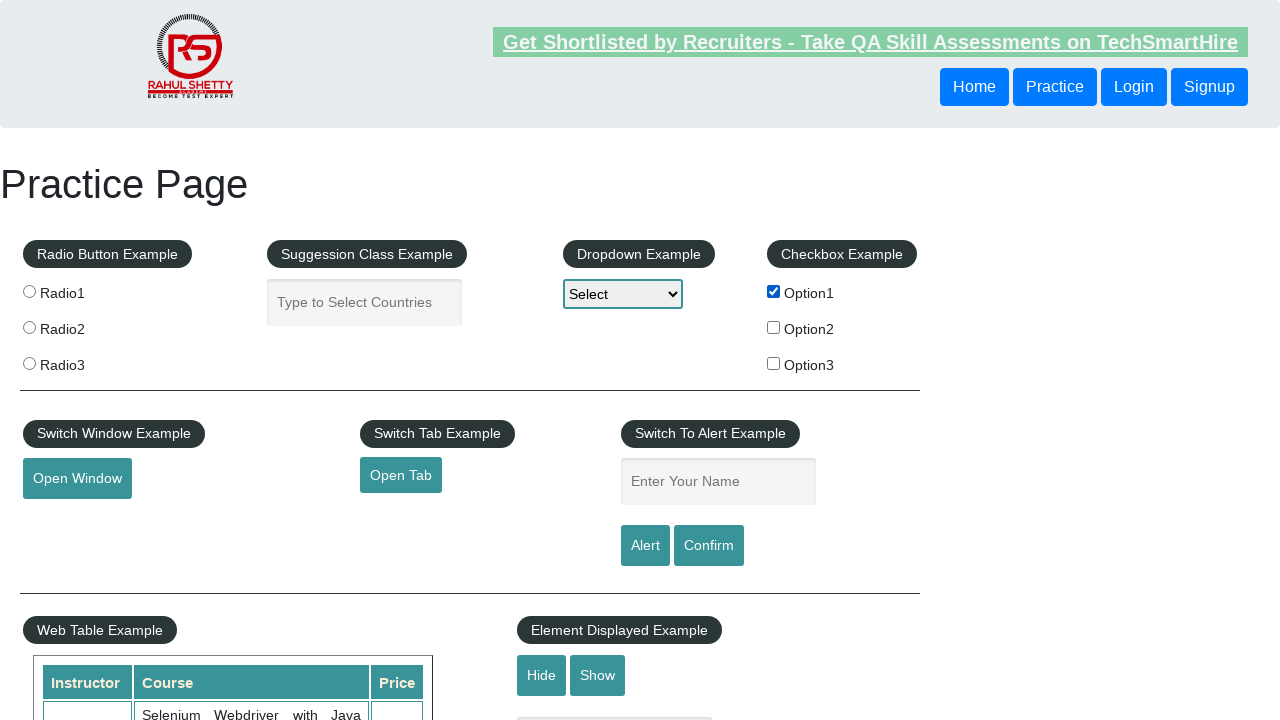

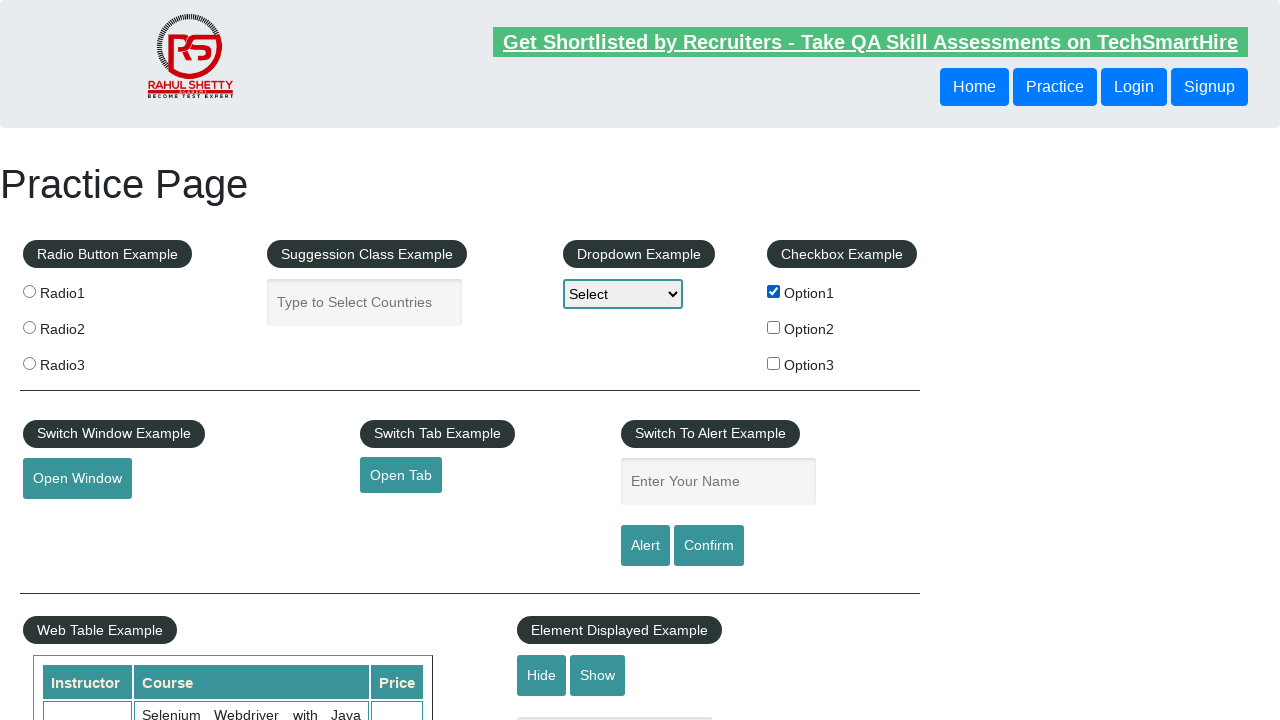